Tests various alert handling scenarios including accepting alerts, entering text in prompt alerts, and dismissing dialog boxes on the Leafground practice page

Starting URL: https://www.leafground.com/alert.xhtml

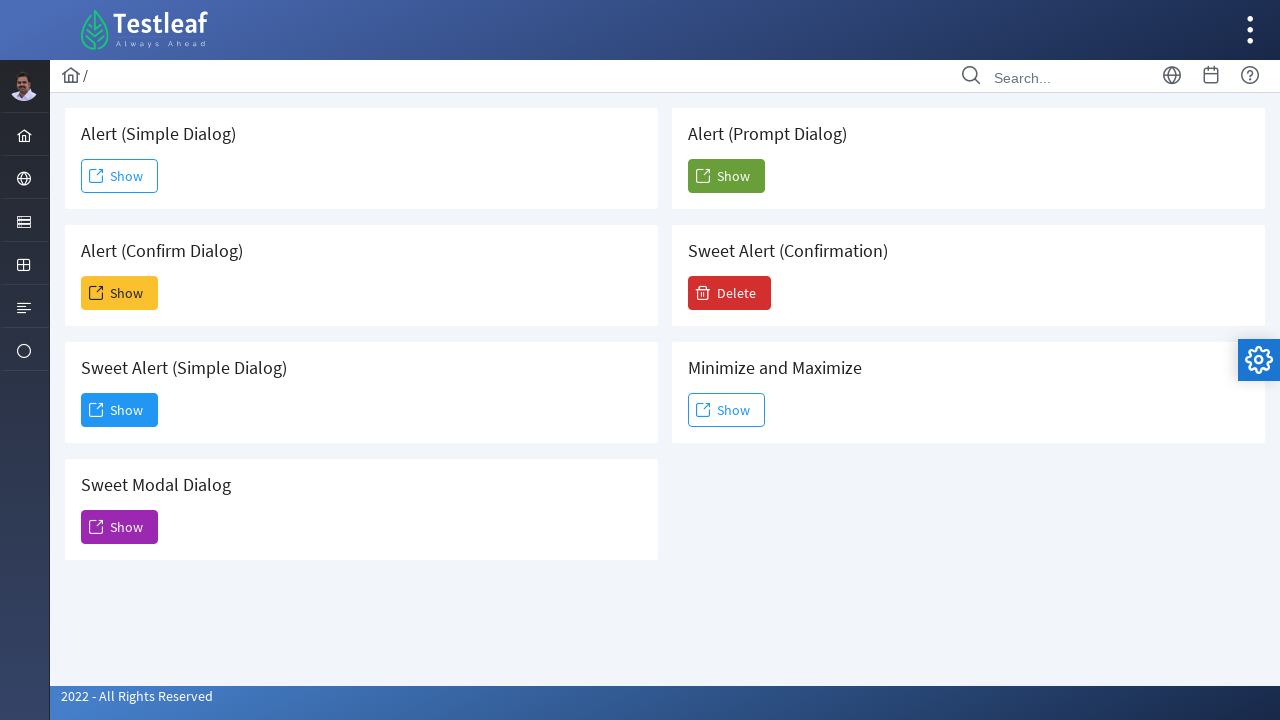

Clicked Show button to trigger first alert at (120, 176) on xpath=//span[text()='Show']
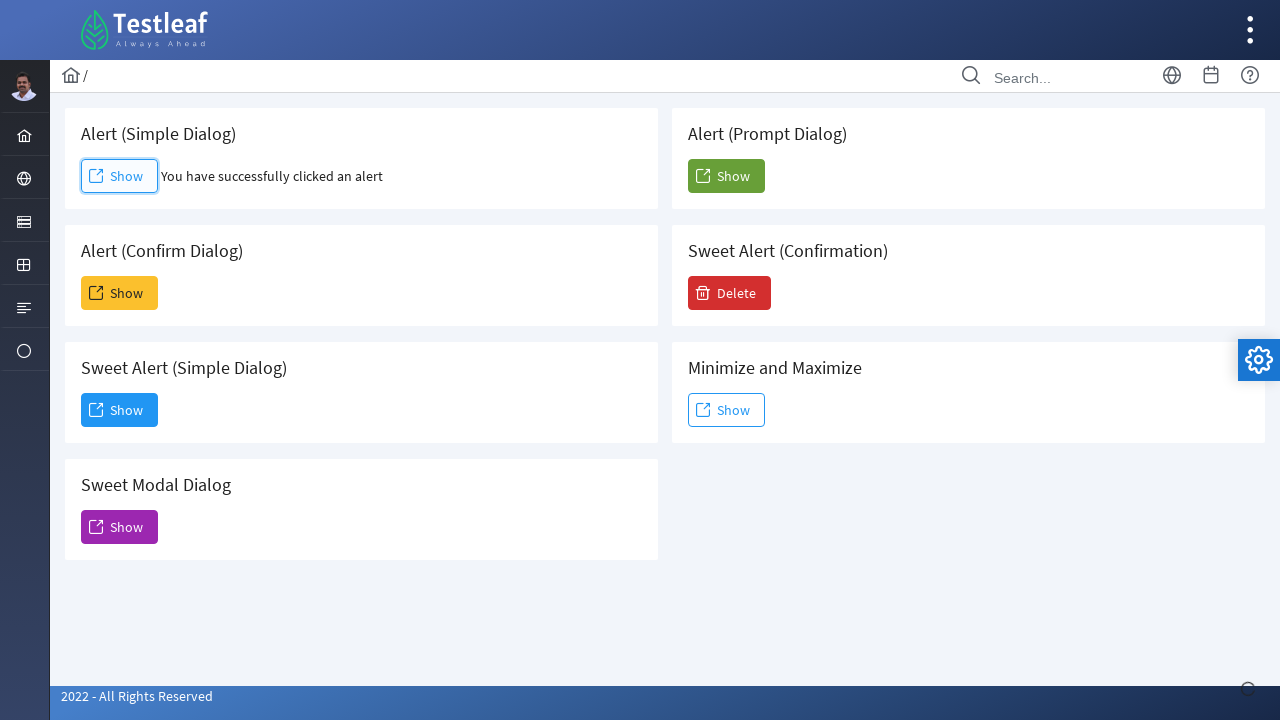

Set up dialog handler to accept alert
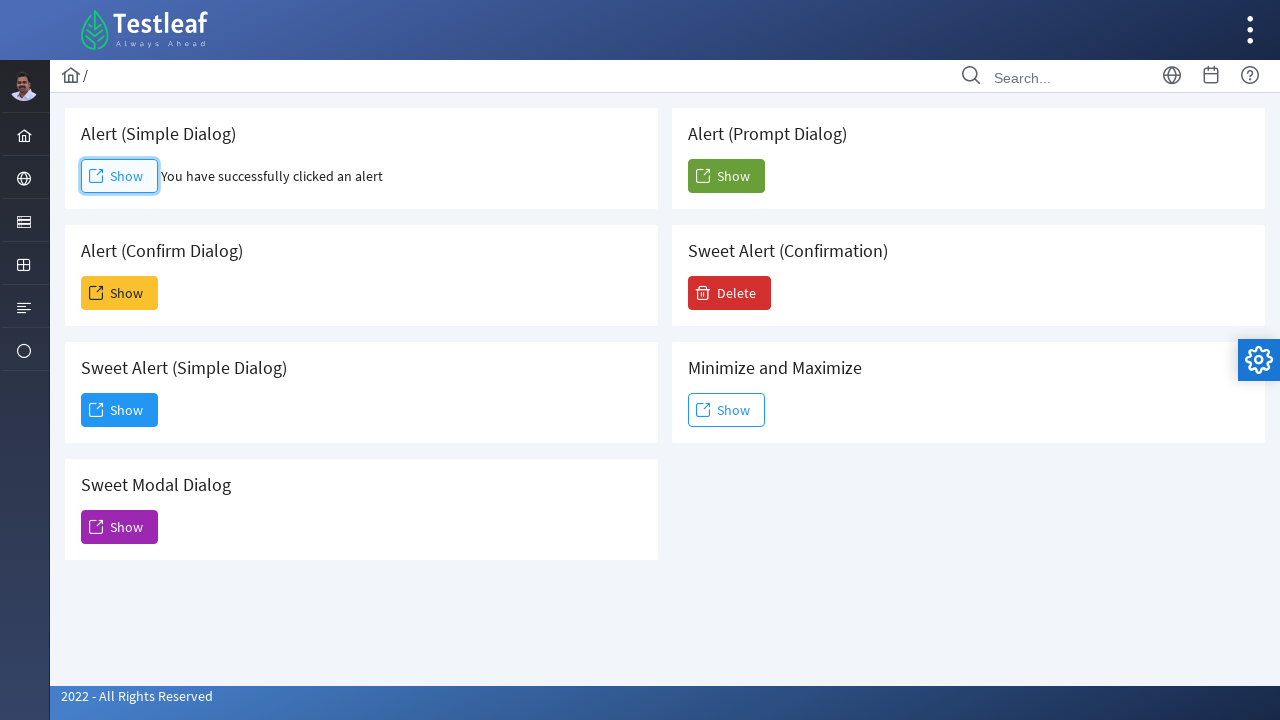

Clicked button to trigger prompt alert at (726, 176) on (//button[@name='j_idt88:j_idt104']//span)[2]
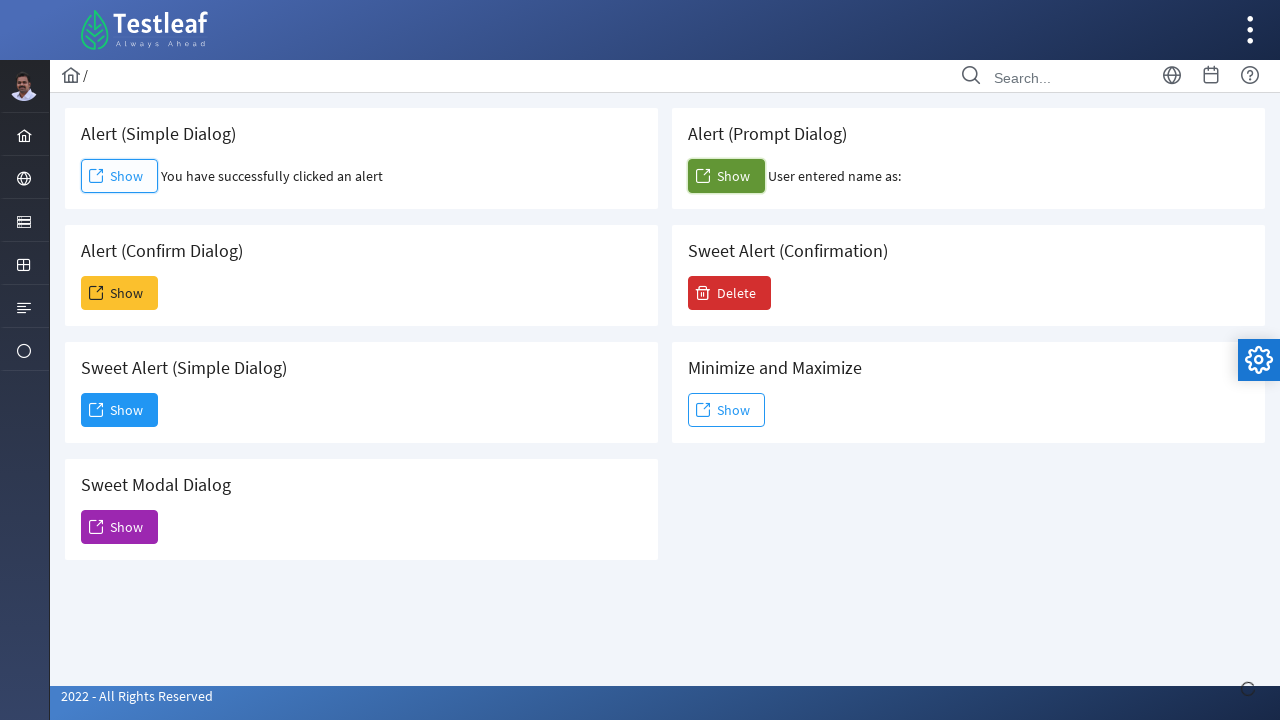

Set up one-time dialog handler to enter text 'karthick' and accept prompt
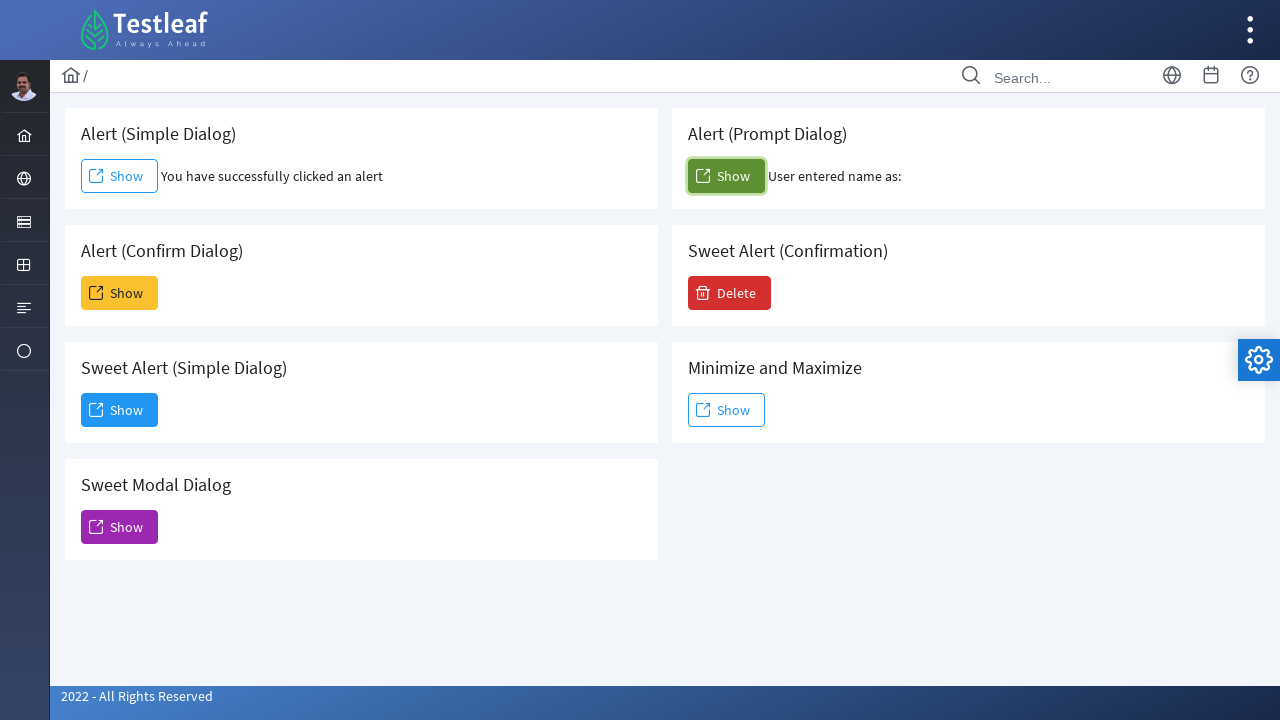

Clicked third Show button at (120, 410) on (//span[text()='Show'])[3]
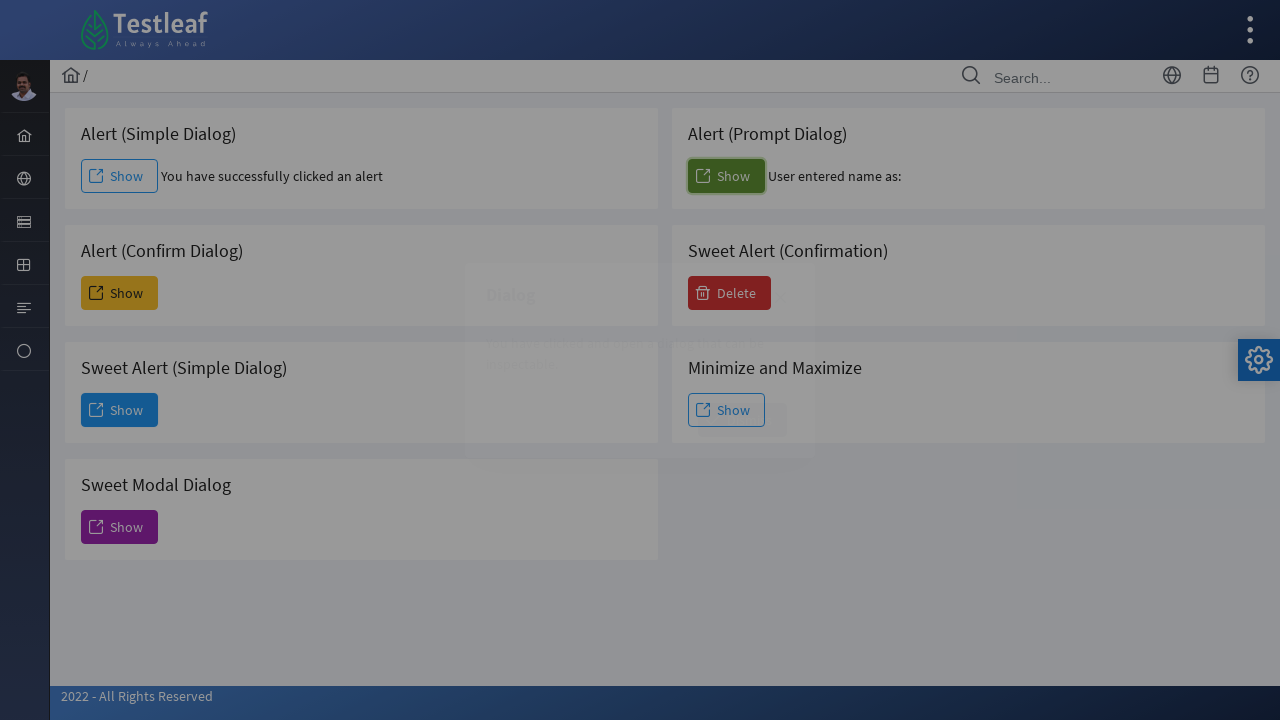

Clicked Dismiss button at (742, 420) on xpath=//span[text()='Dismiss']
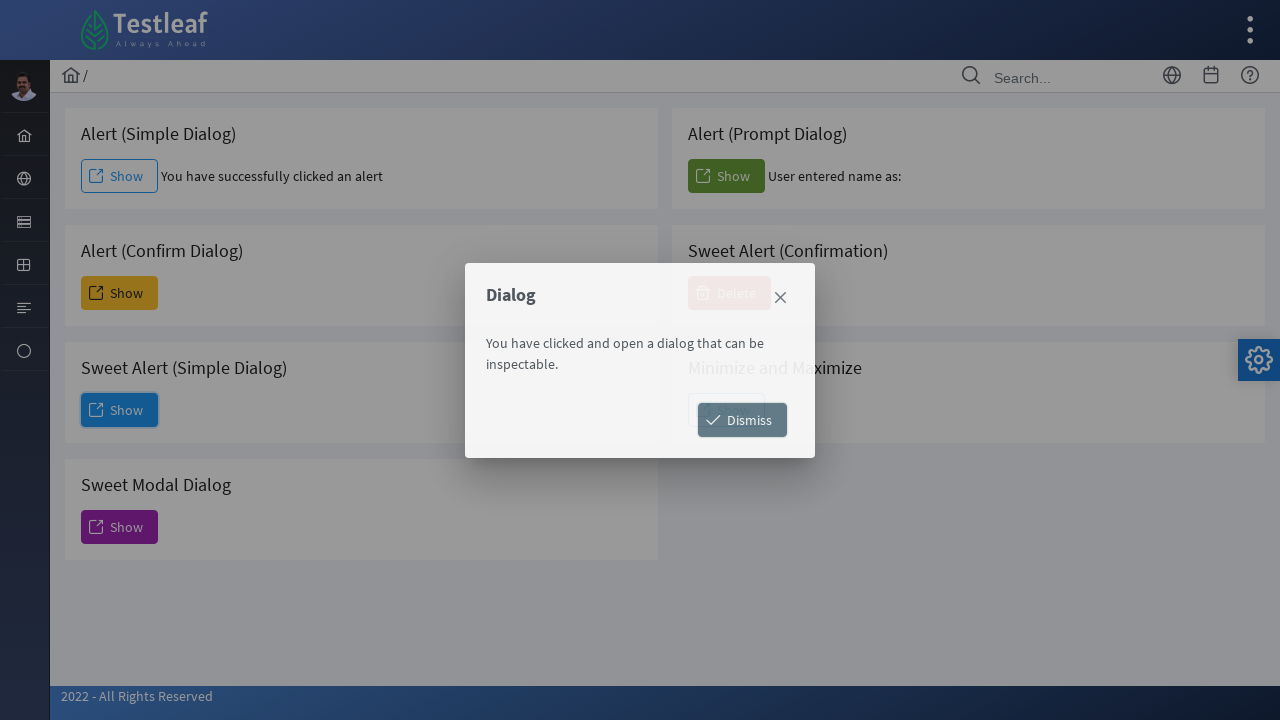

Waited 2 seconds for UI update
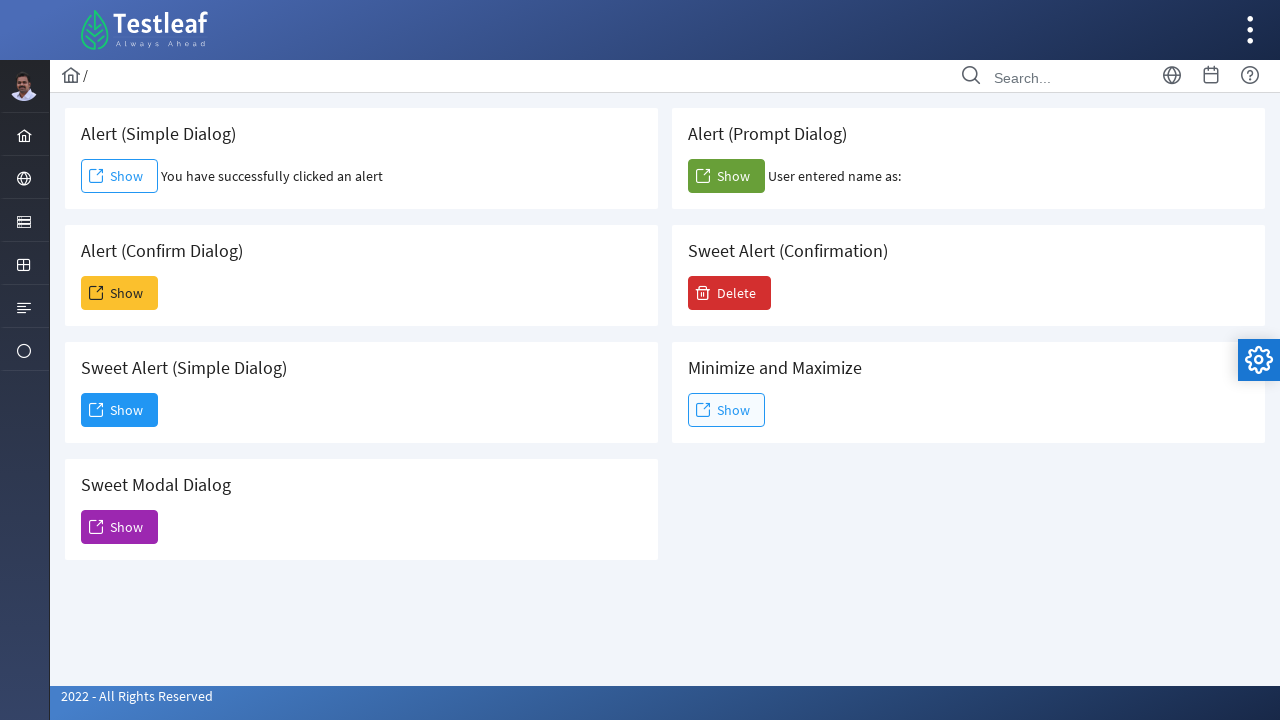

Clicked span element on 7th card at (703, 410) on (//div[@class='card'])[7]//span
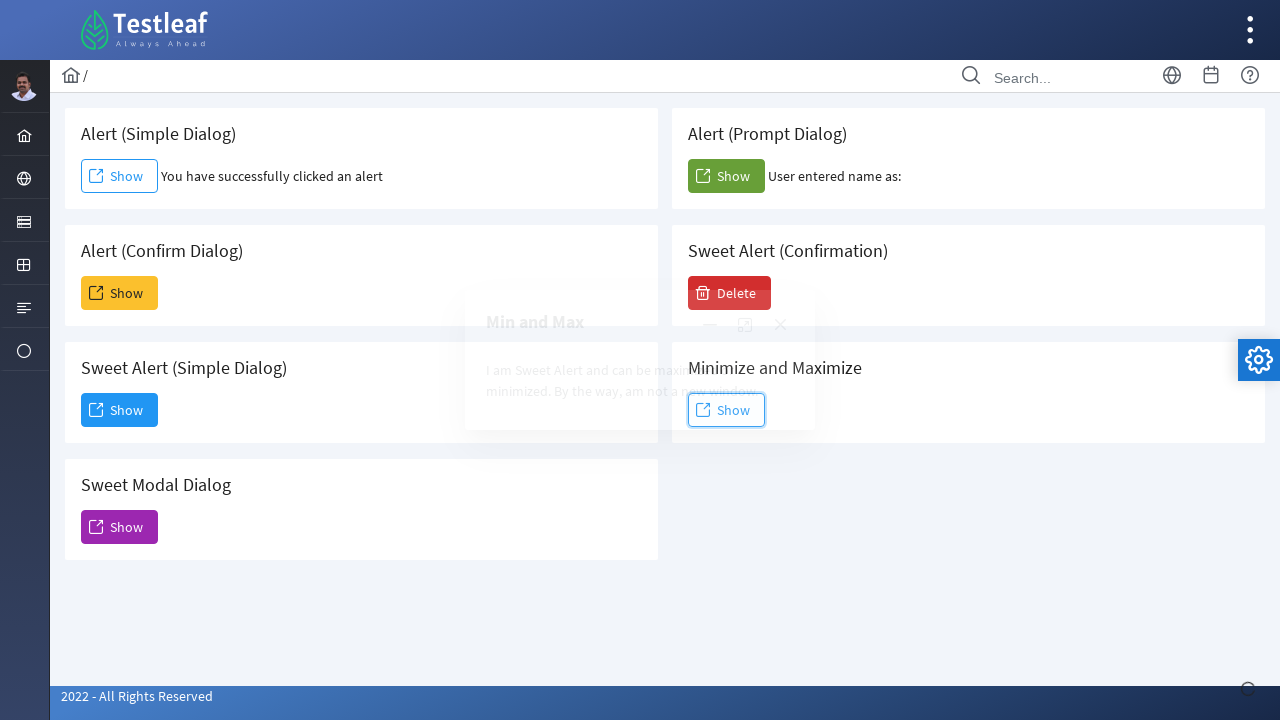

Clicked another alert trigger button at (120, 527) on (//button[@name='j_idt88:j_idt100']//span)[2]
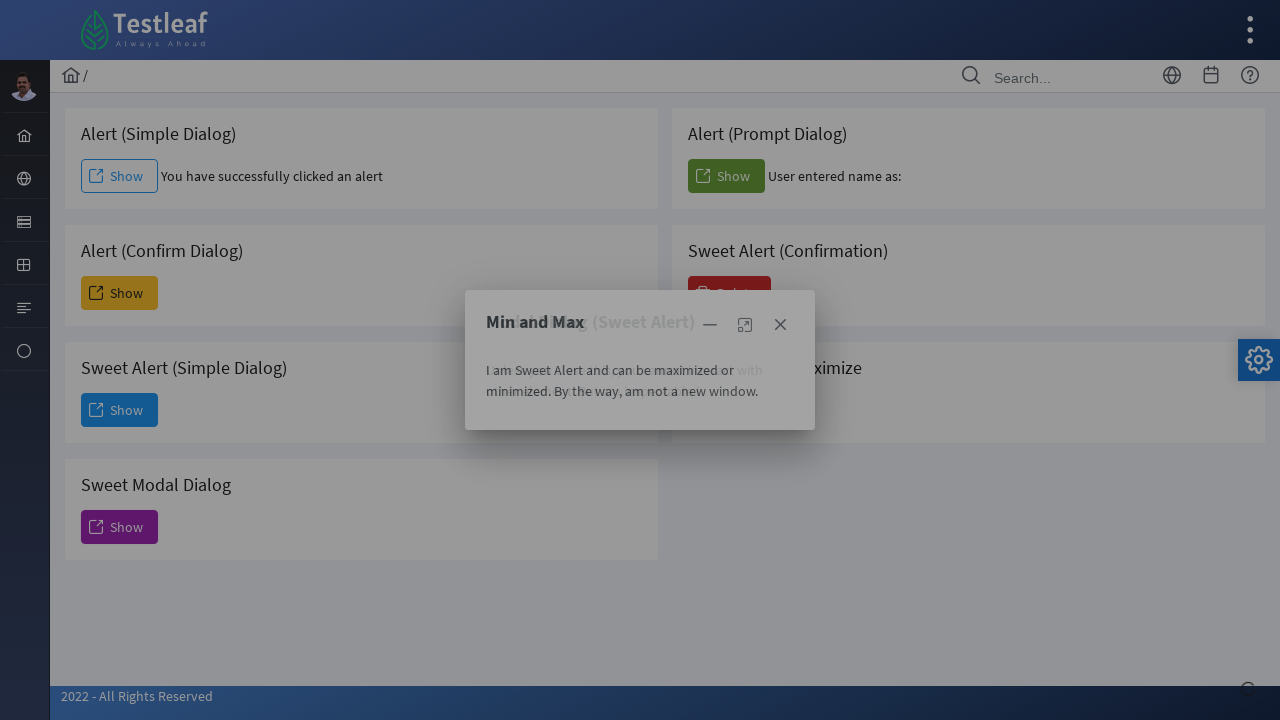

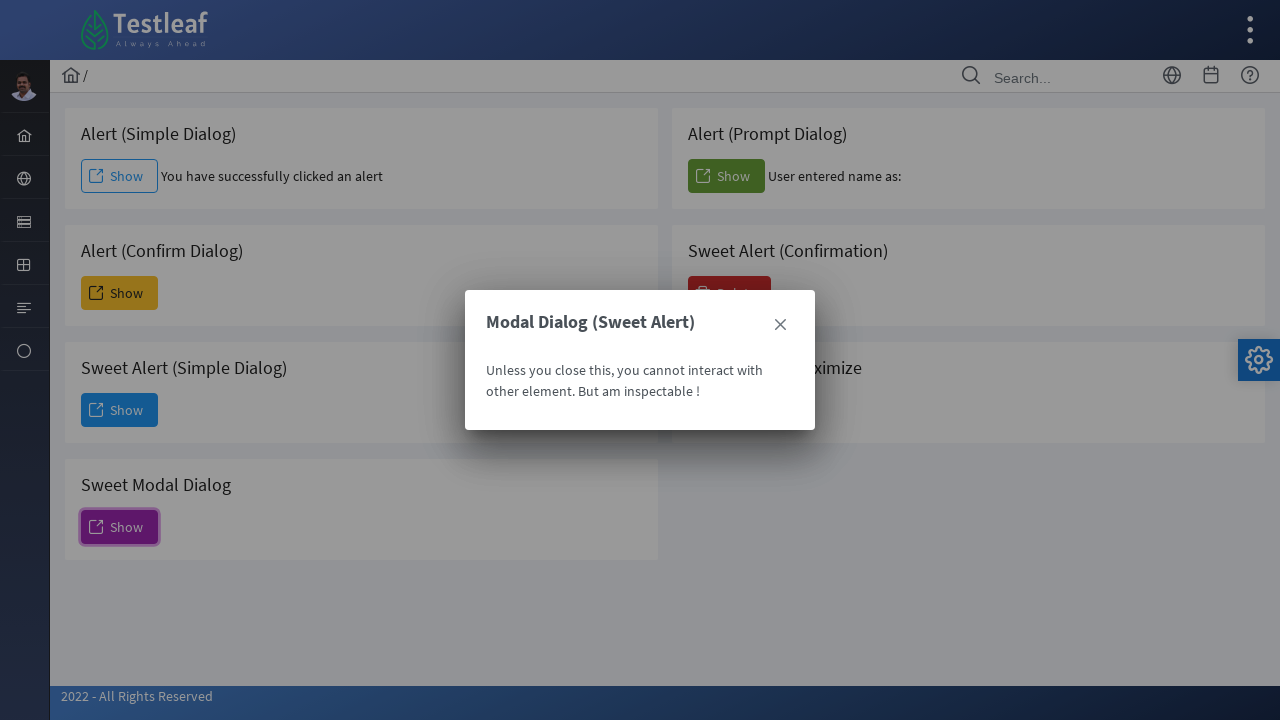